Solves a math problem by reading a value, calculating the result using a logarithmic formula, and submitting the answer along with checkbox and radio button selections

Starting URL: http://suninjuly.github.io/math.html

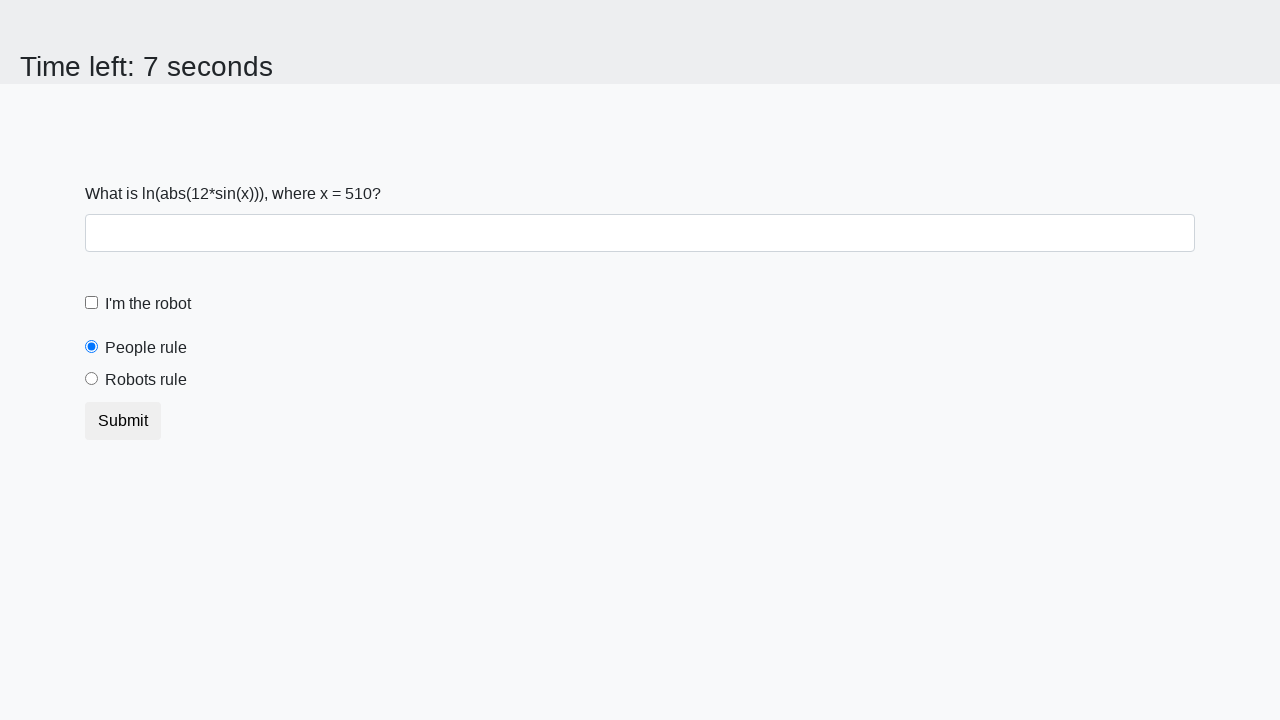

Located the input value element
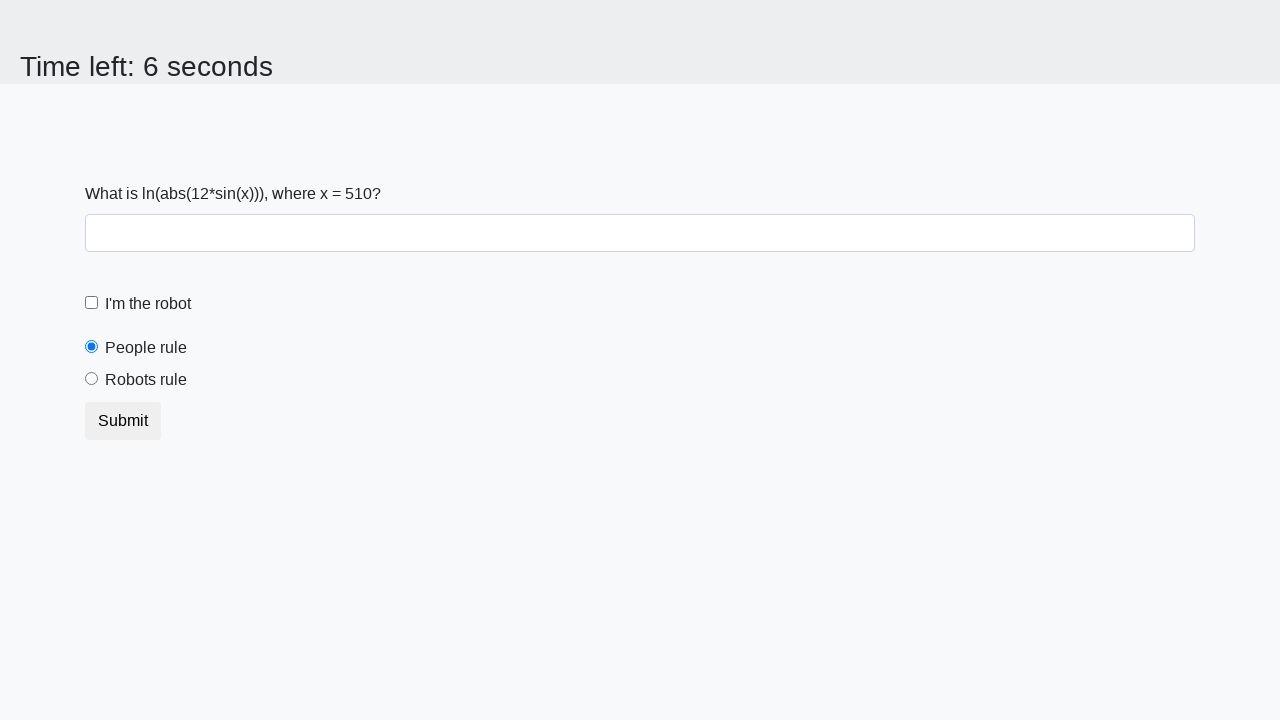

Read the value from input element
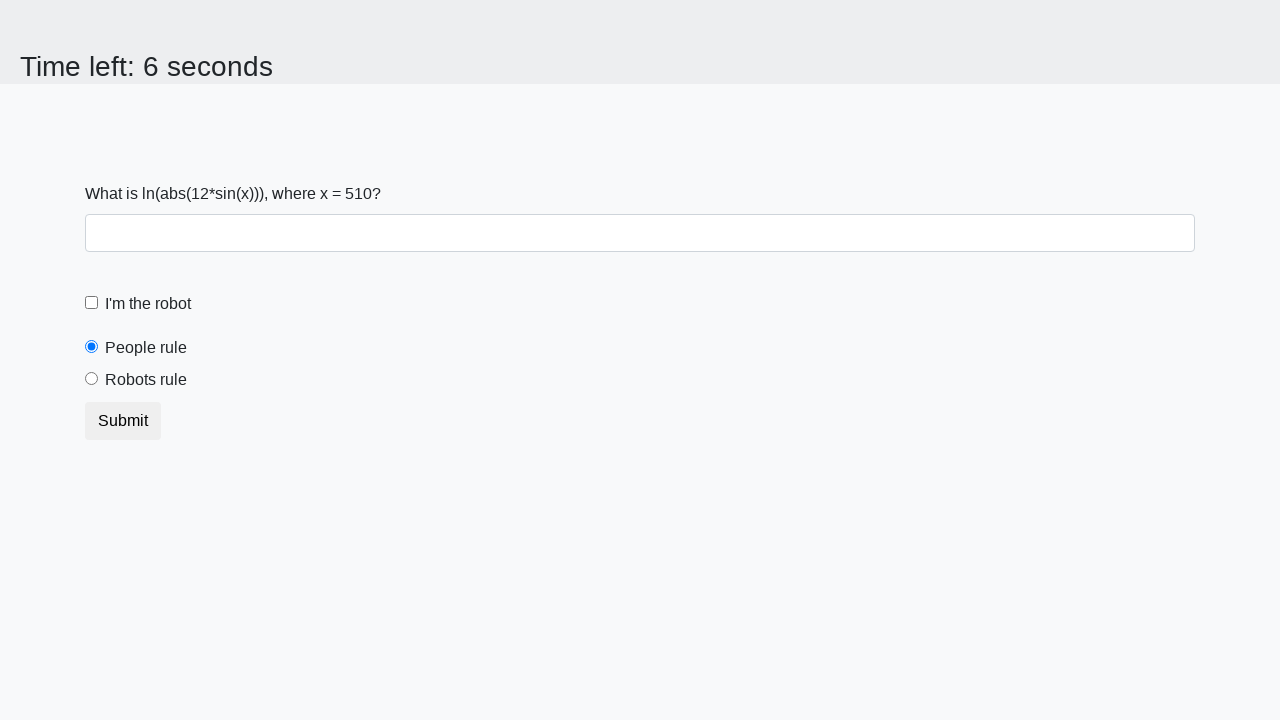

Calculated logarithmic formula result: 2.349461046277971
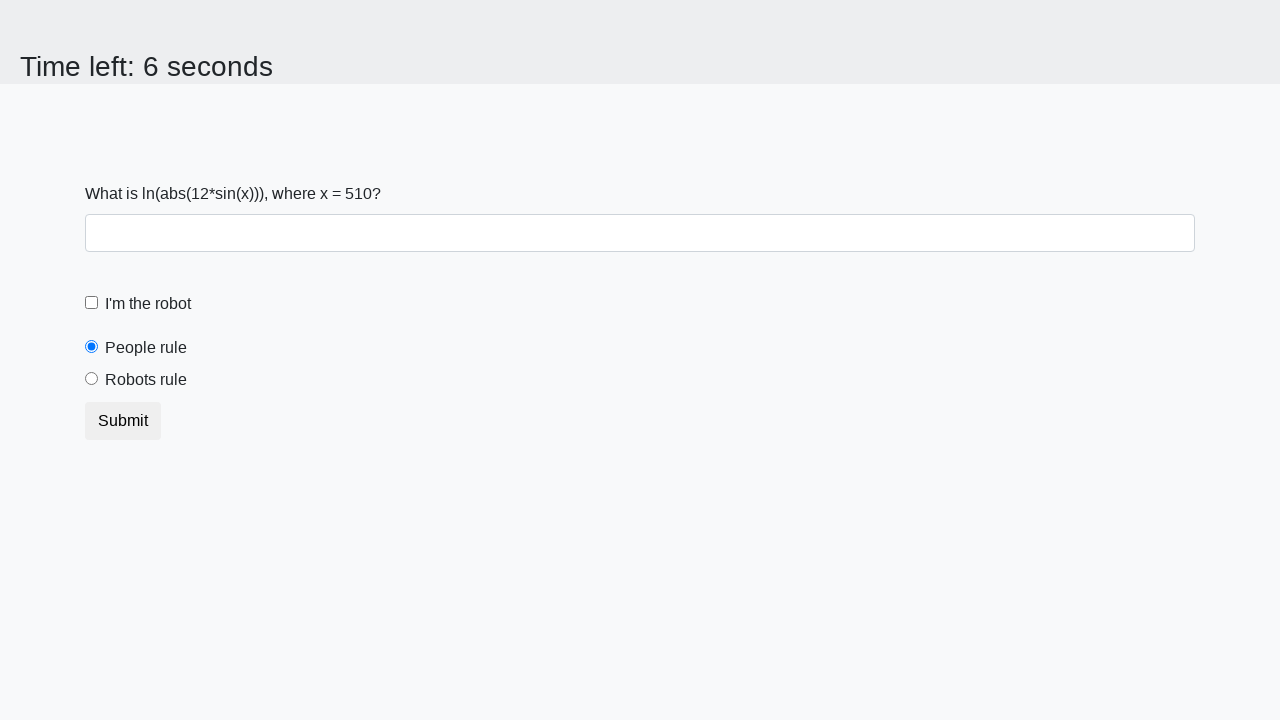

Filled the answer field with calculated result on #answer
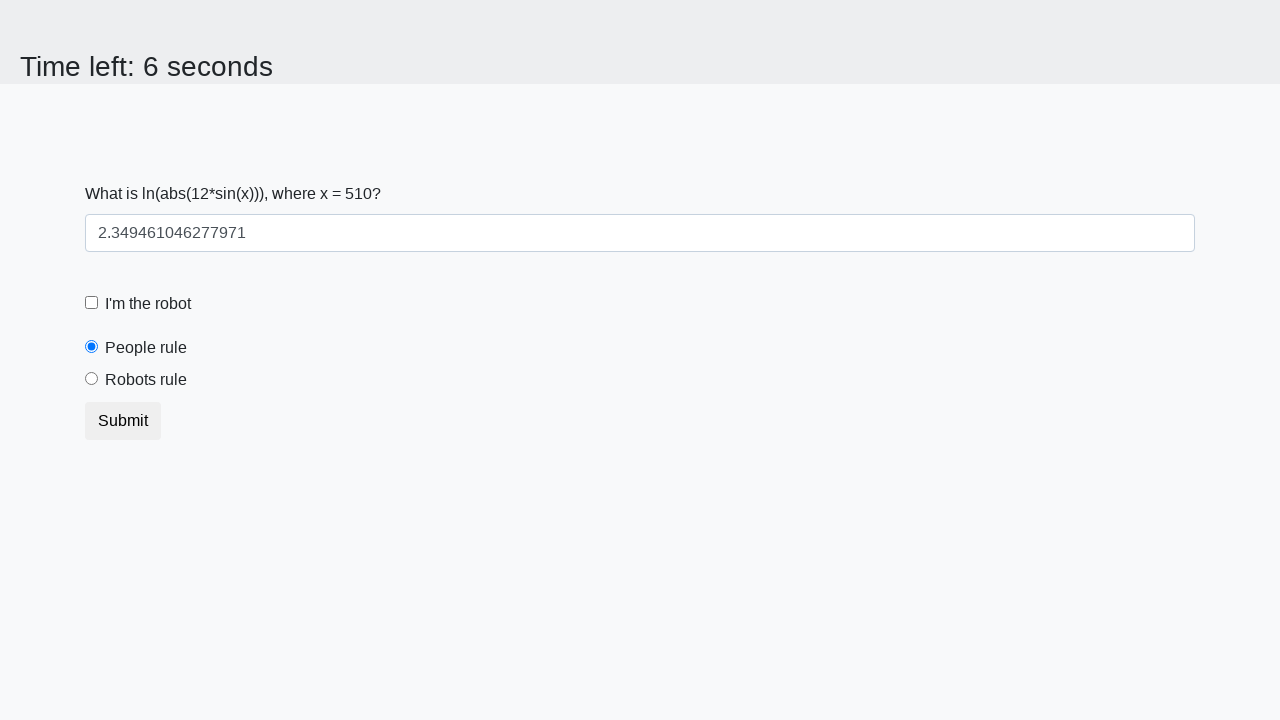

Clicked the robot checkbox at (148, 304) on [for='robotCheckbox']
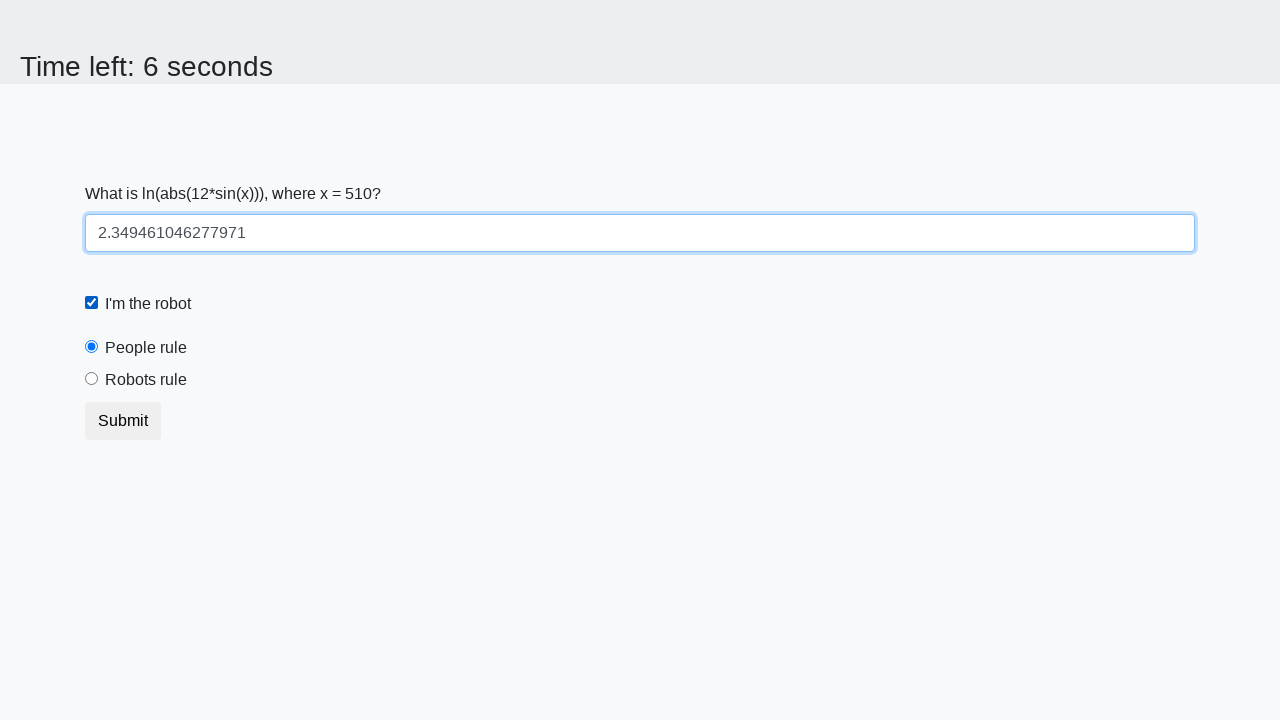

Clicked the robots rule radio button at (146, 380) on [for='robotsRule']
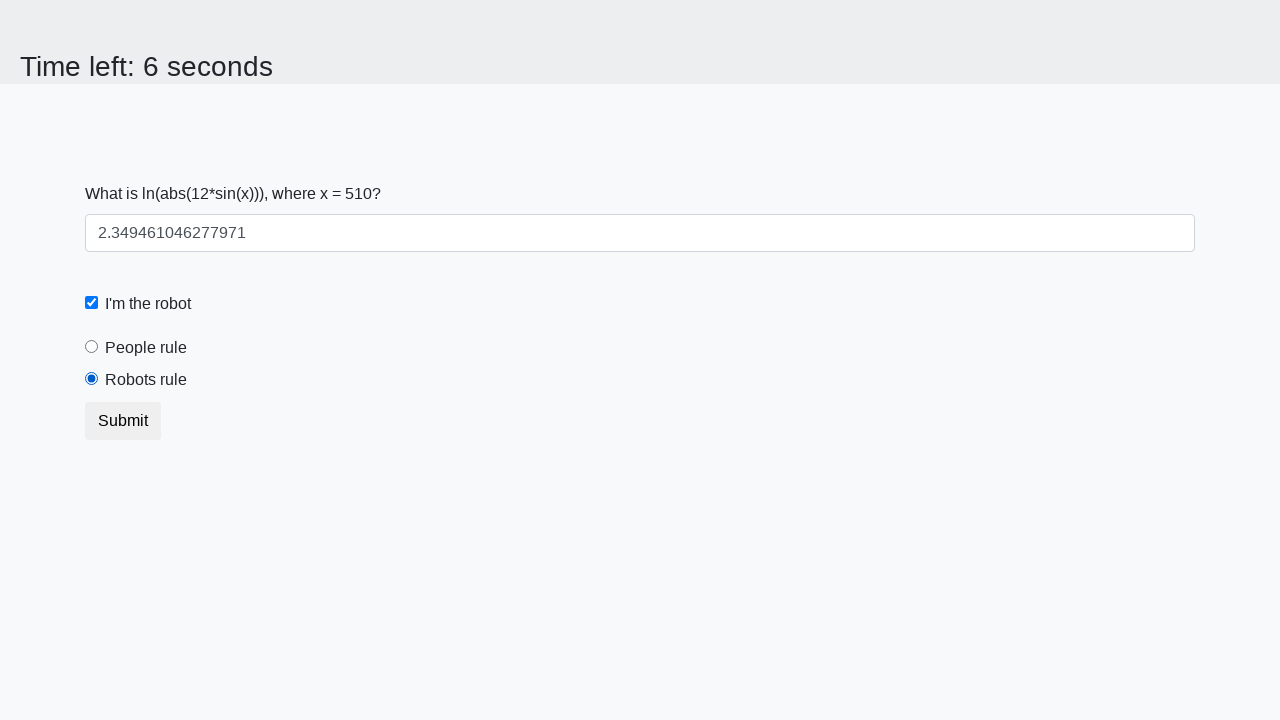

Clicked the submit button at (123, 421) on button.btn
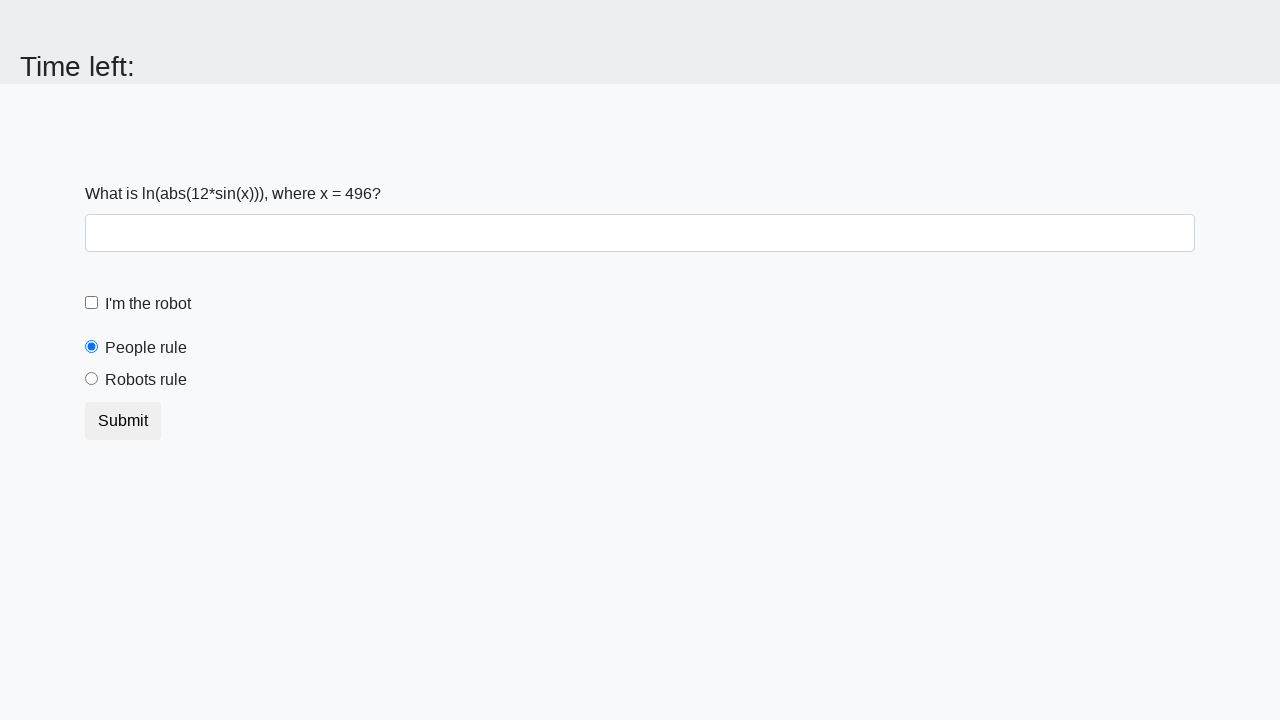

Waited for result page to load
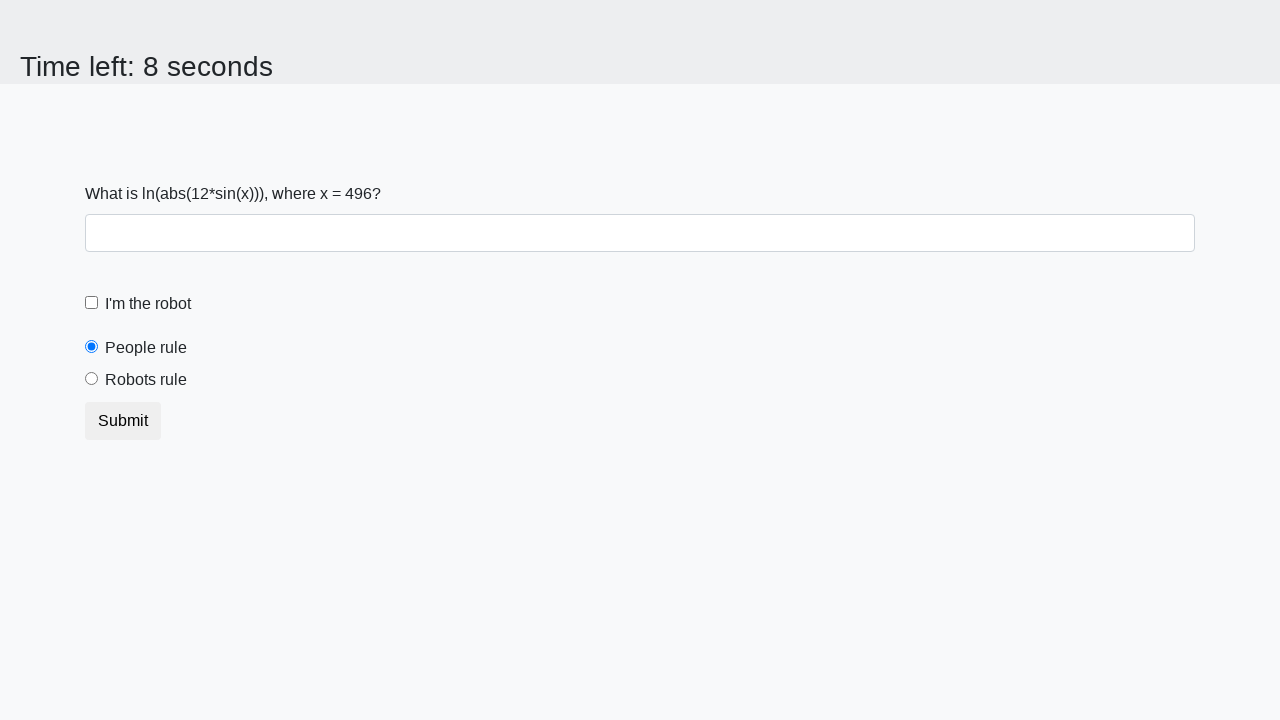

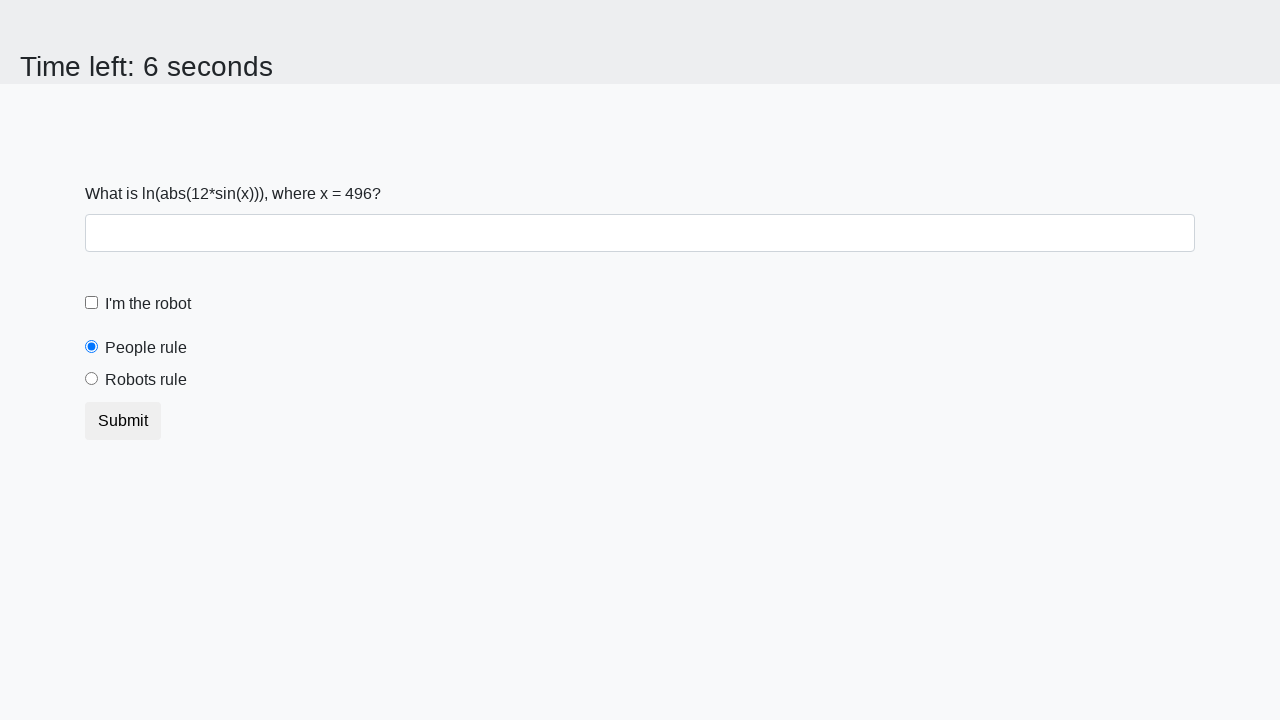